Tests interaction with multi-select and single-select dropdown elements on a blog page, verifying that options can be accessed

Starting URL: https://omayo.blogspot.com/

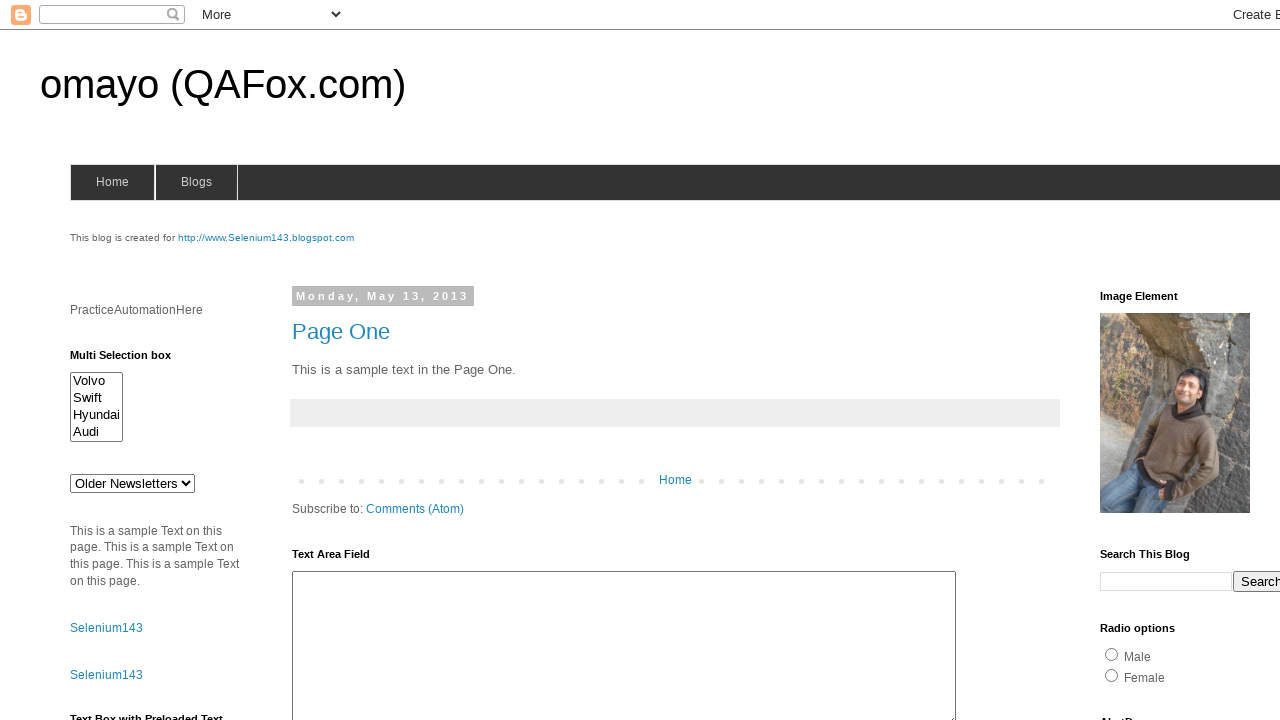

Navigated to https://omayo.blogspot.com/
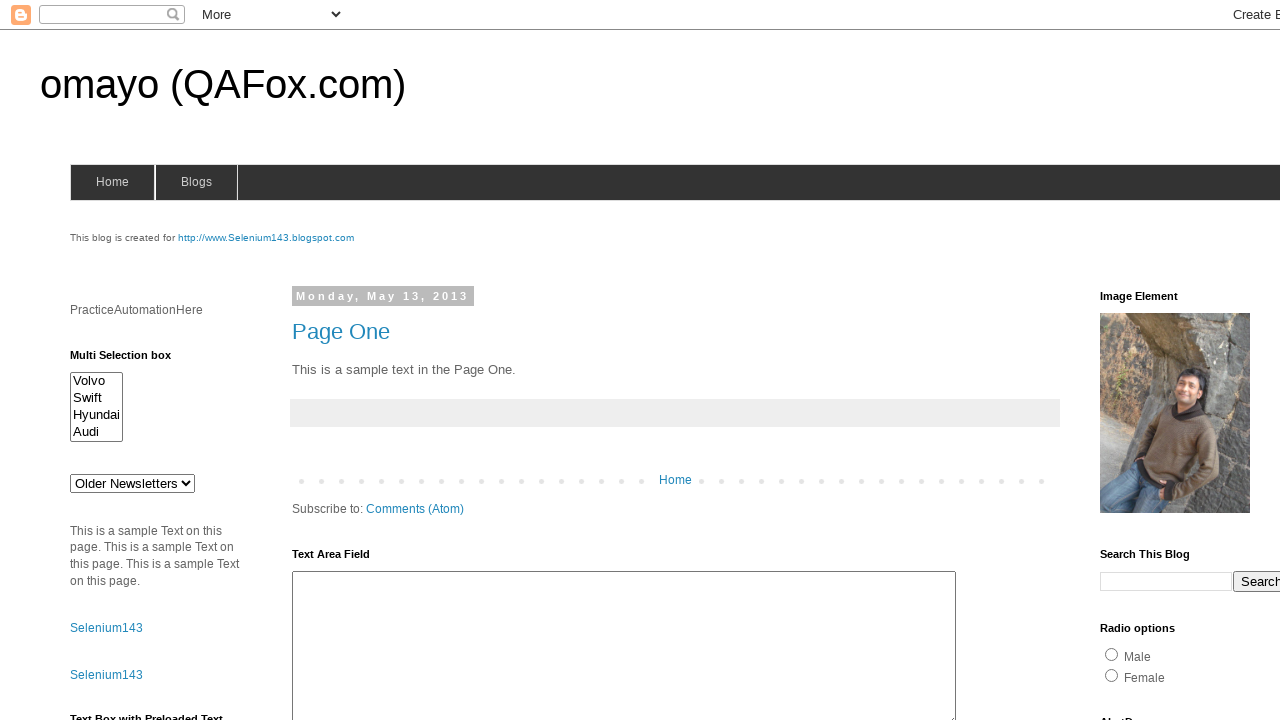

Located multi-select dropdown element with id 'multiselect1'
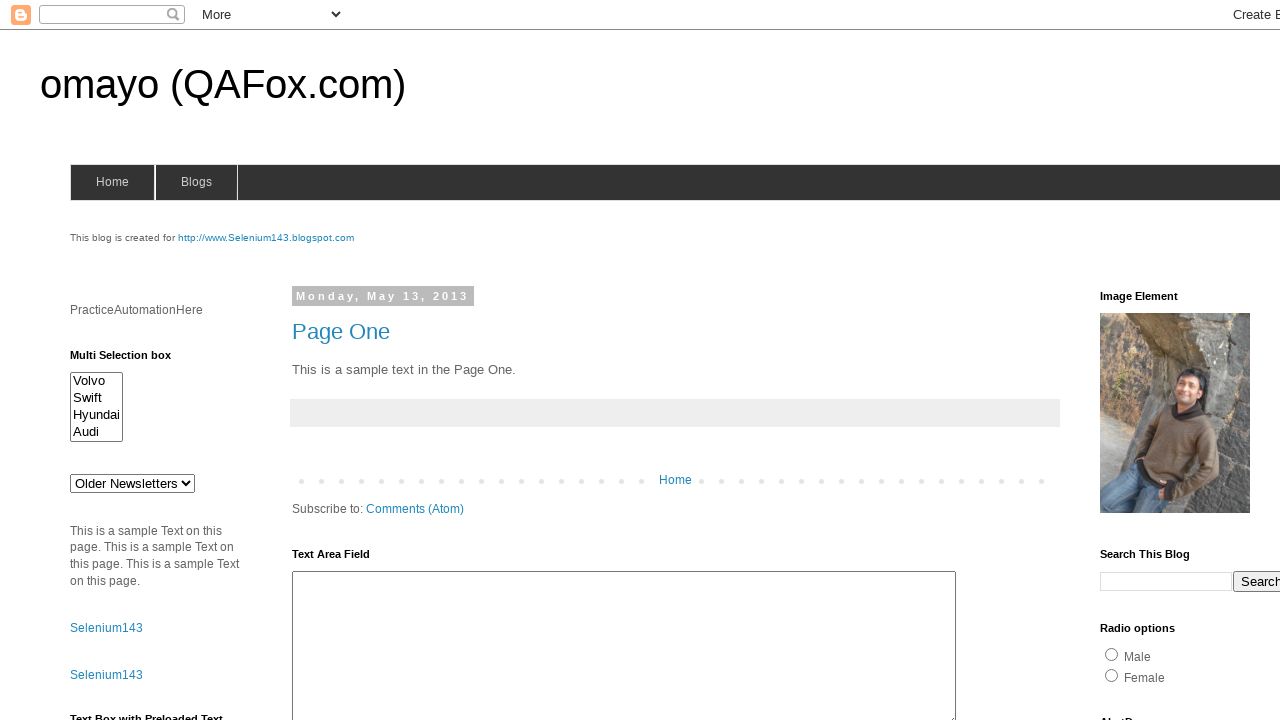

Retrieved all options from multi-select dropdown
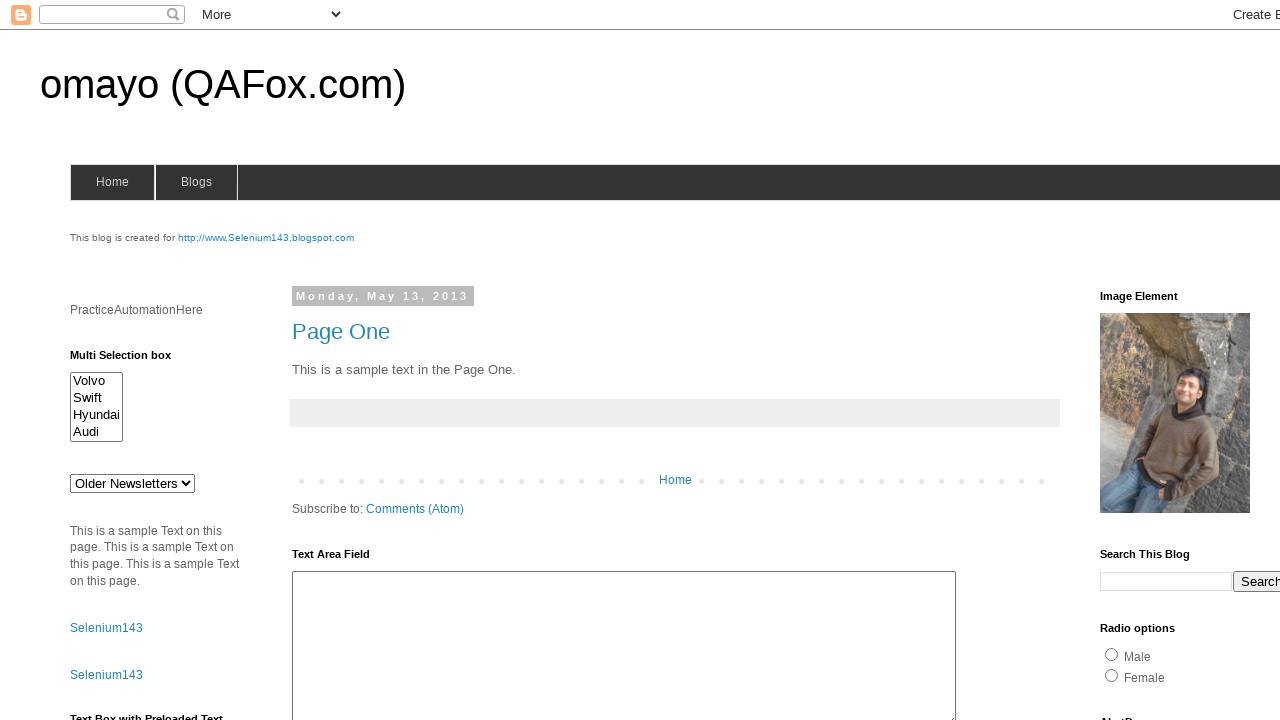

Located single-select dropdown element with id 'drop1'
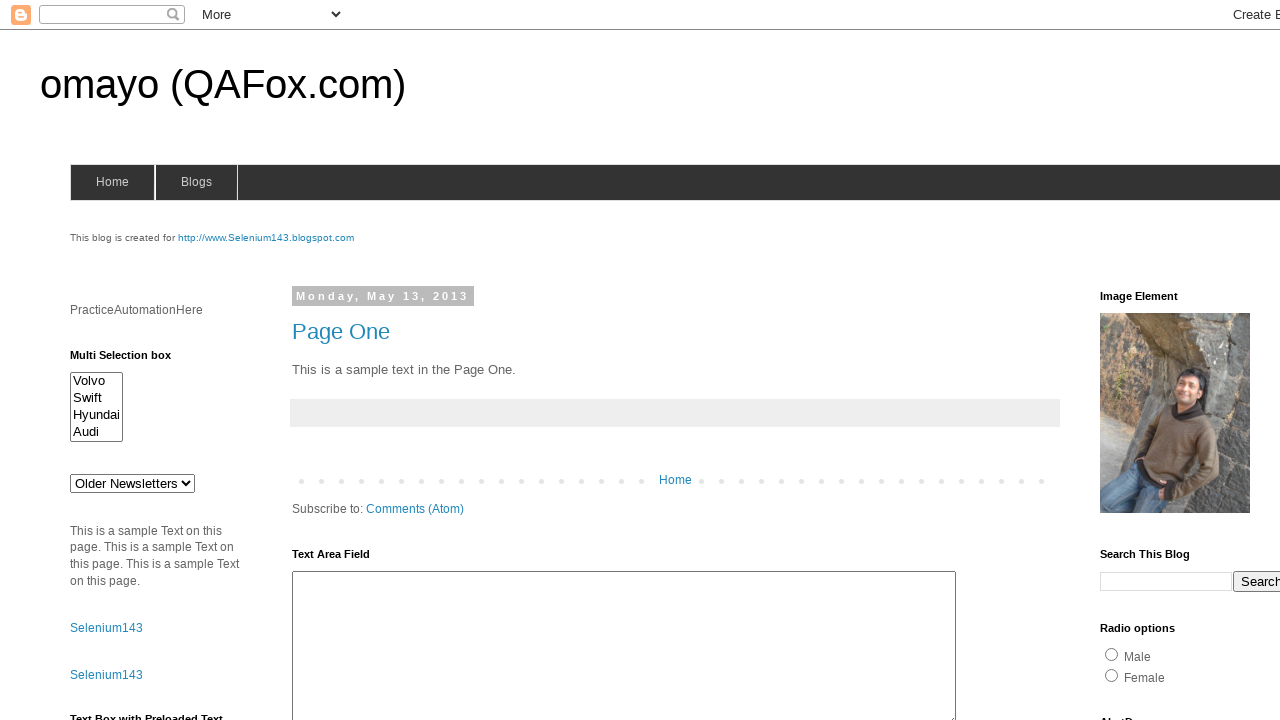

Retrieved all options from single-select dropdown
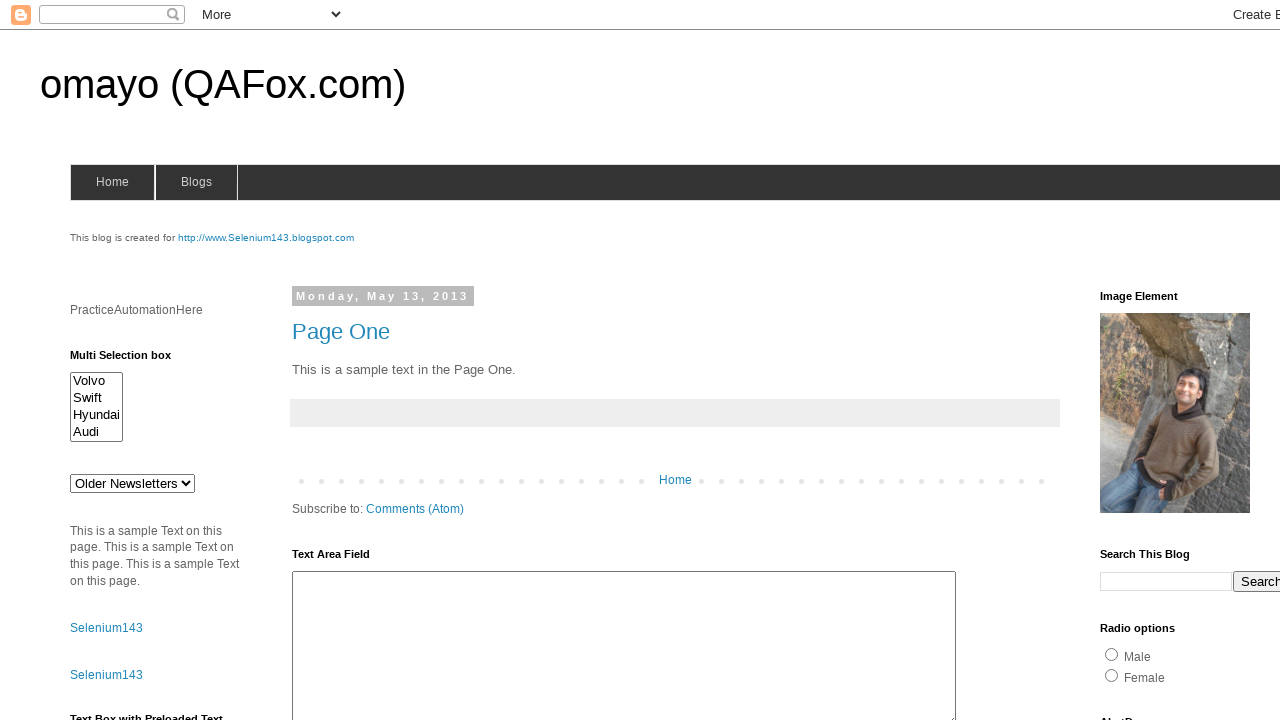

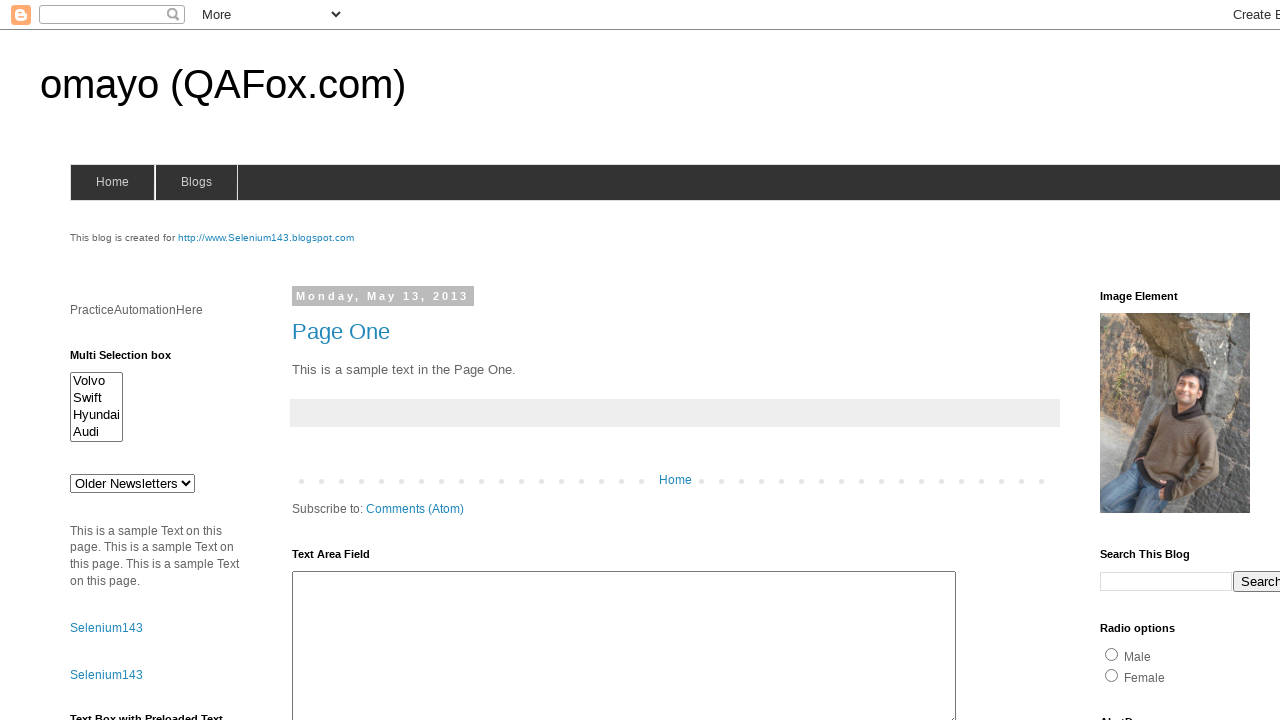